Tests modal dialog functionality by opening a modal and closing it using JavaScript execution

Starting URL: https://formy-project.herokuapp.com/modal

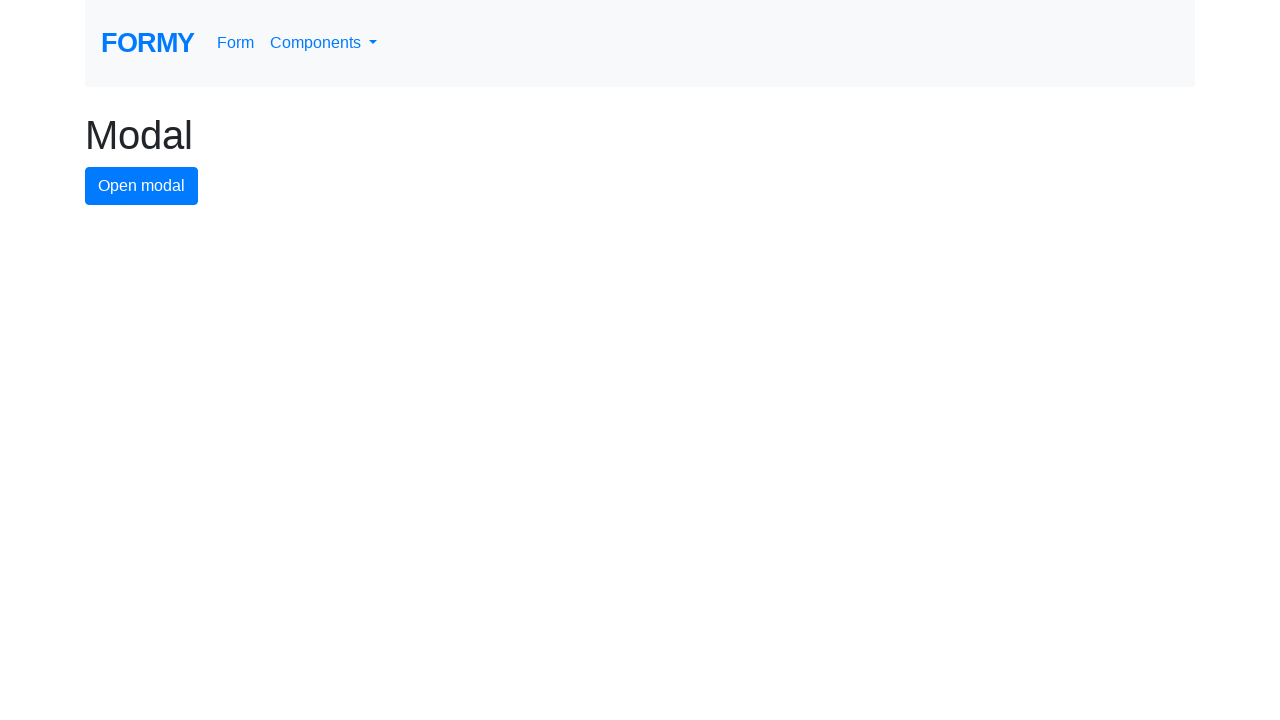

Clicked button to open modal dialog at (142, 186) on #modal-button
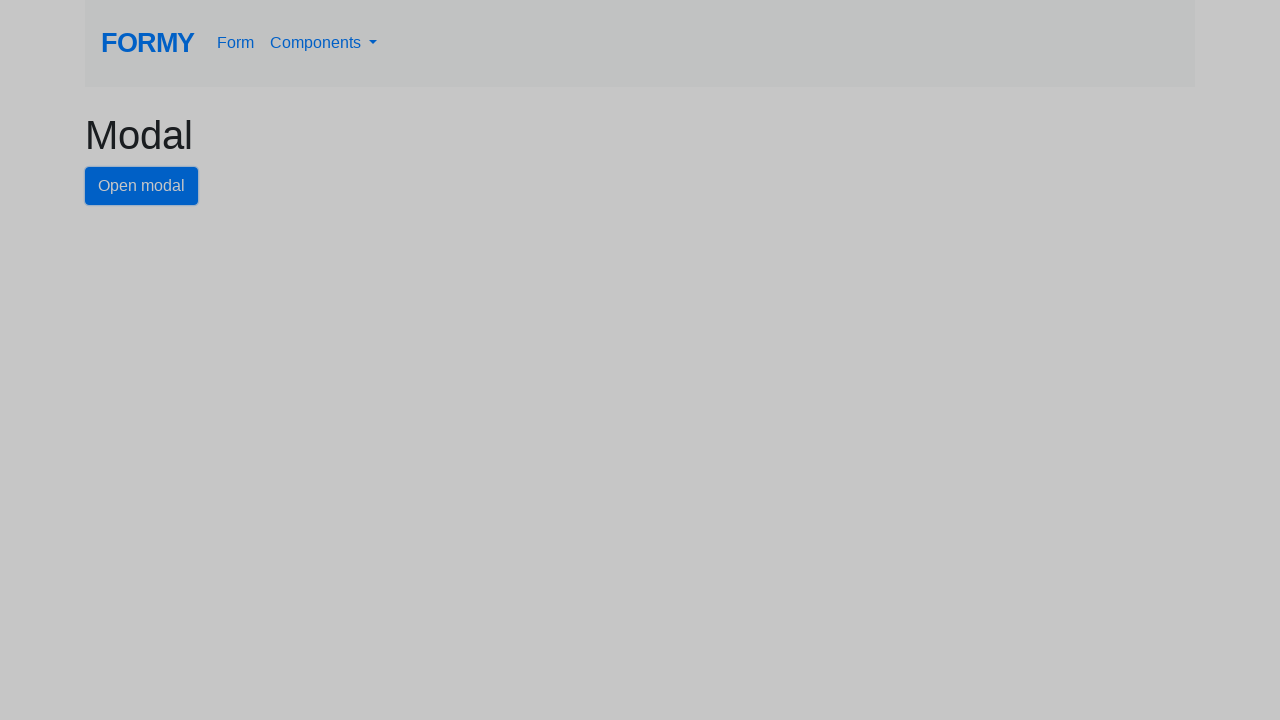

Modal dialog appeared with close button visible
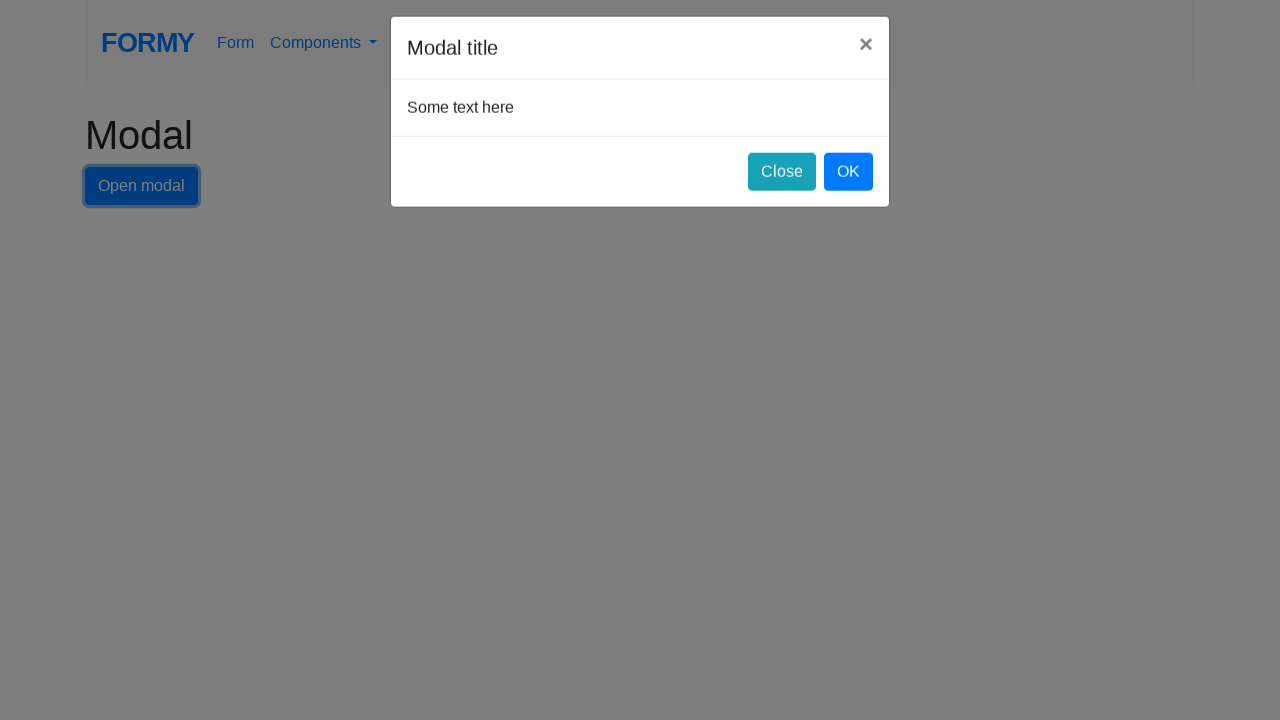

Executed JavaScript to click close button and close modal dialog
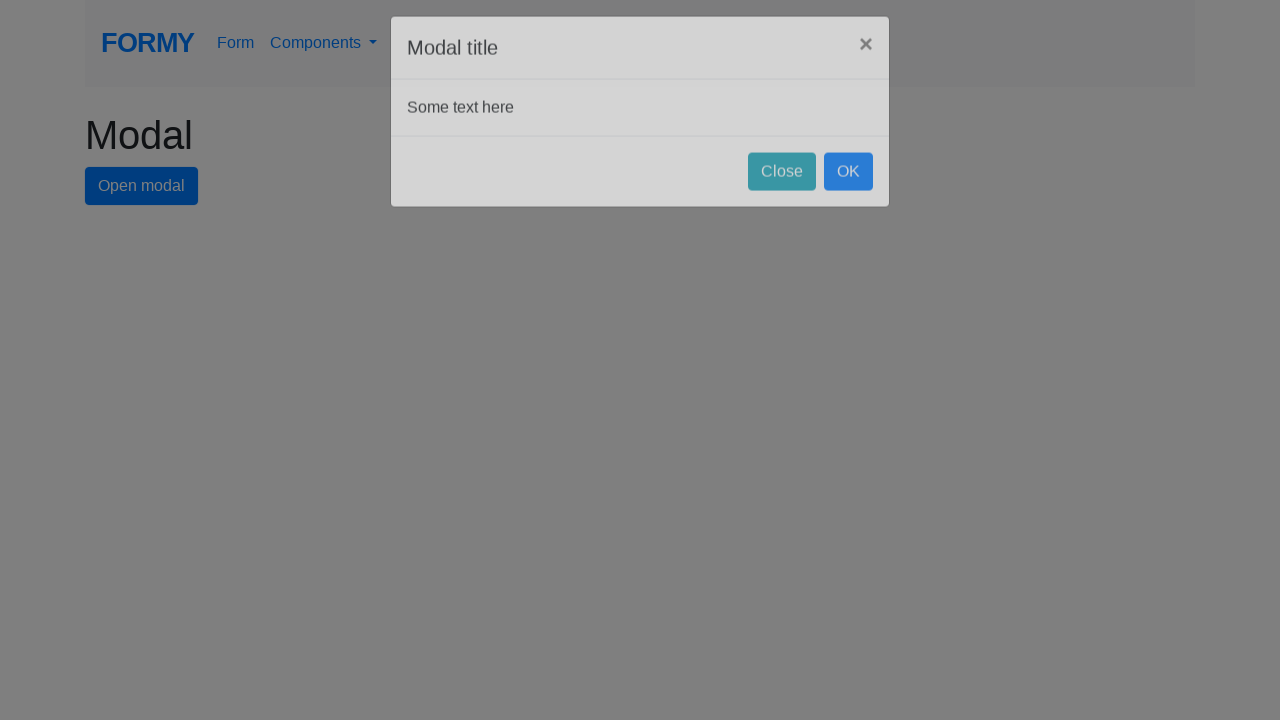

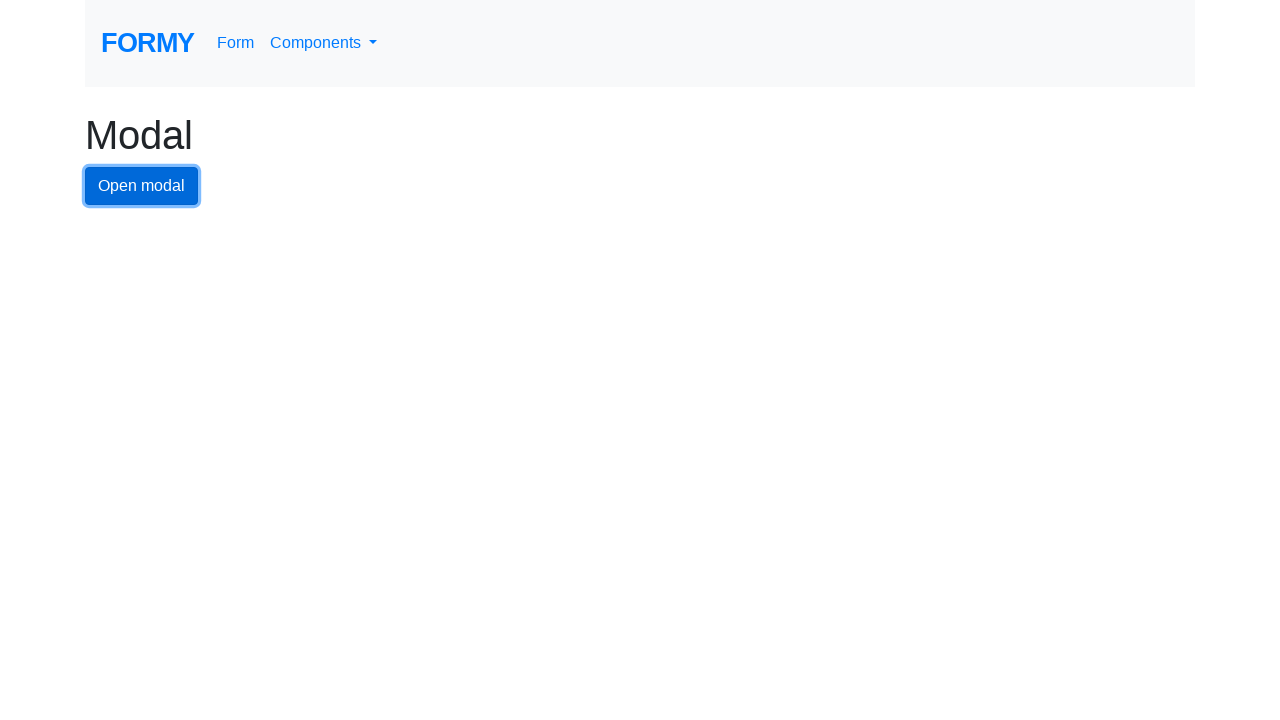